Tests opening two different URLs in separate browser tabs by navigating to an HL7 message structure page, then opening a new tab and navigating to Guru99 website

Starting URL: https://www.interfaceware.com/hl7-message-structure

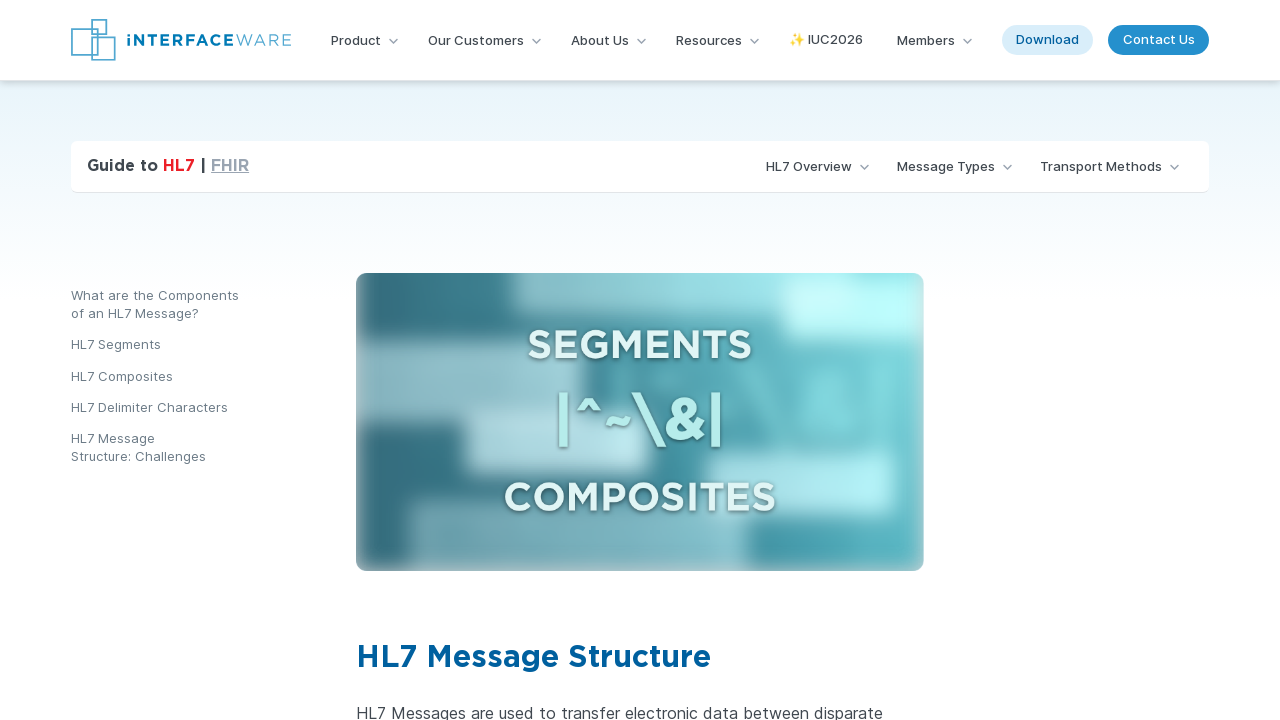

Opened a new browser tab
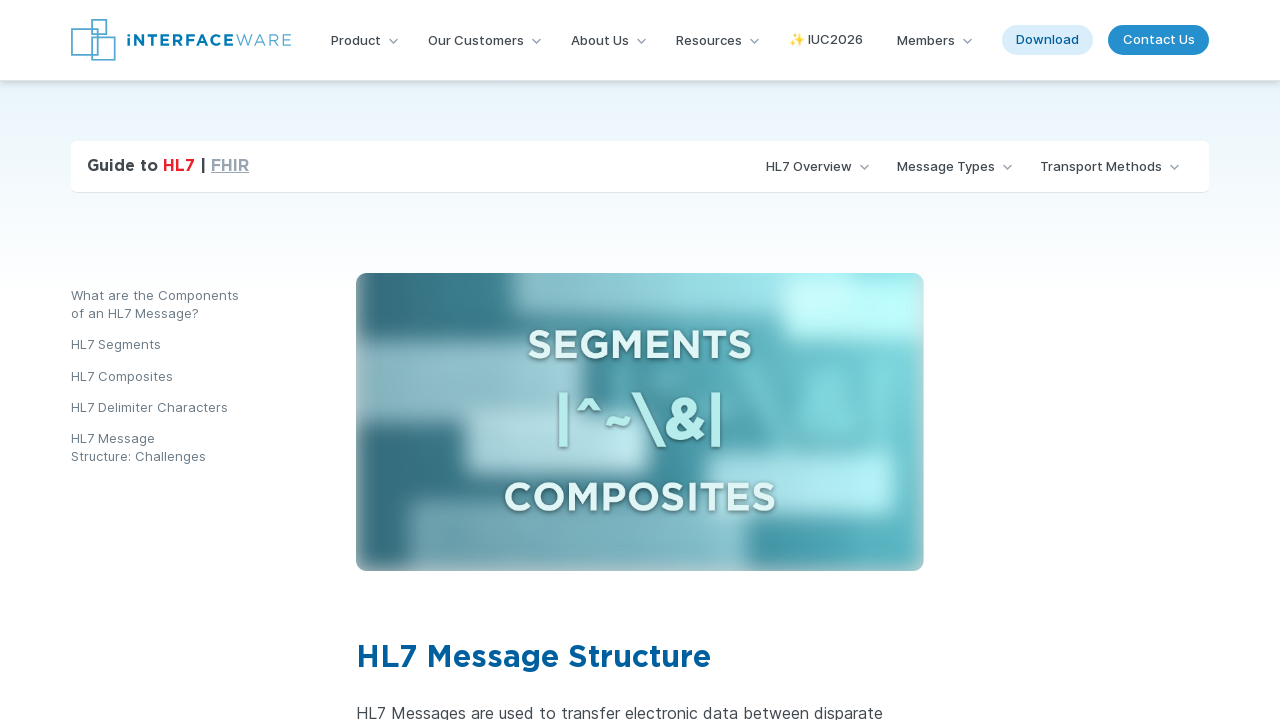

Navigated to Guru99 website in new tab
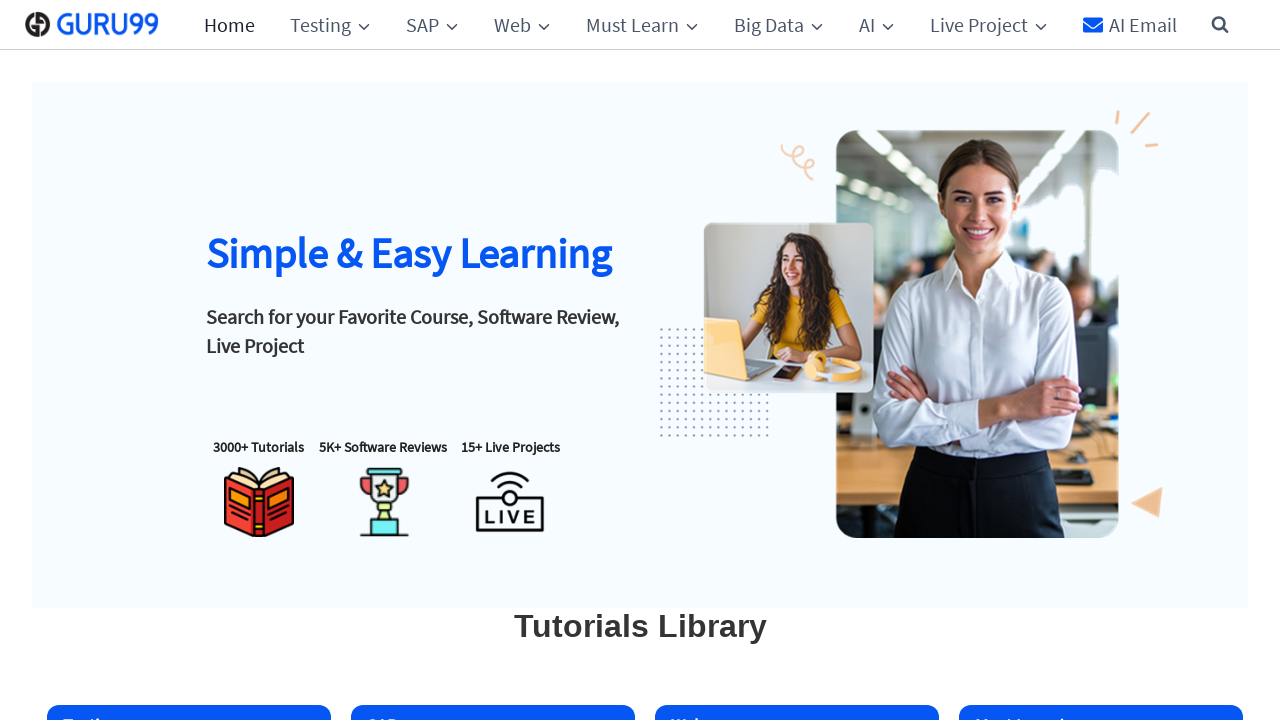

Guru99 page loaded (domcontentloaded state)
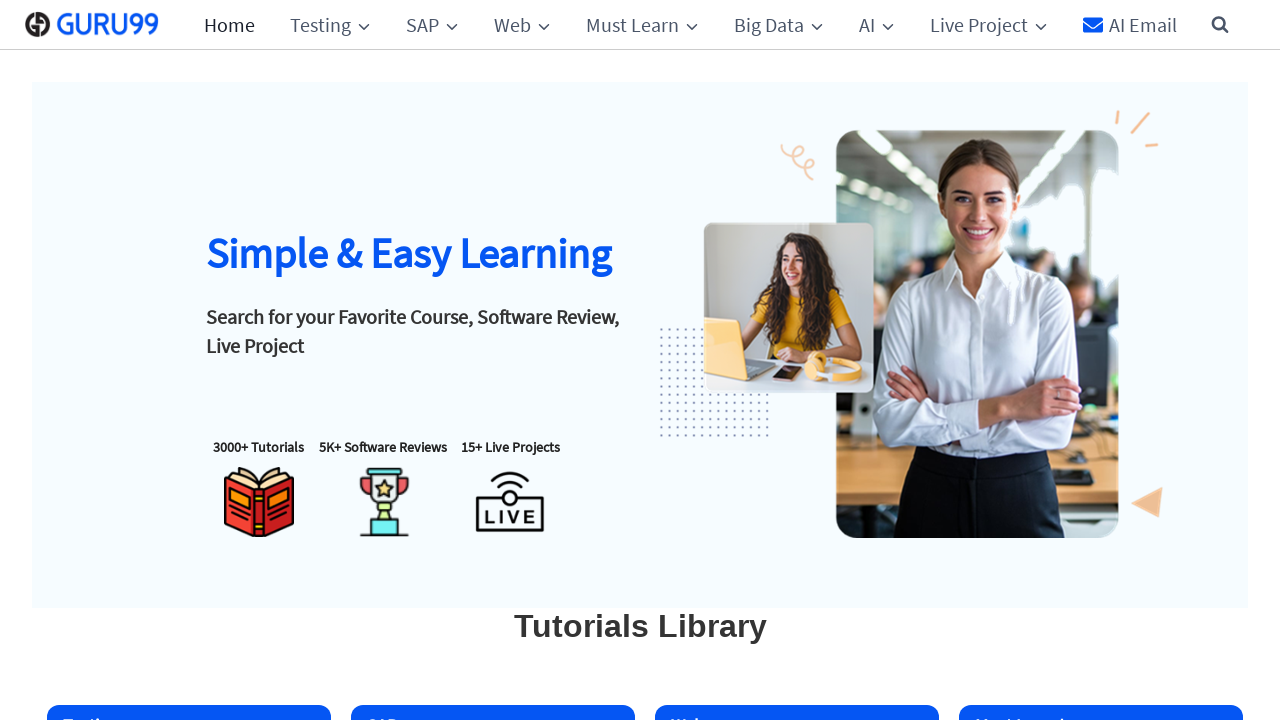

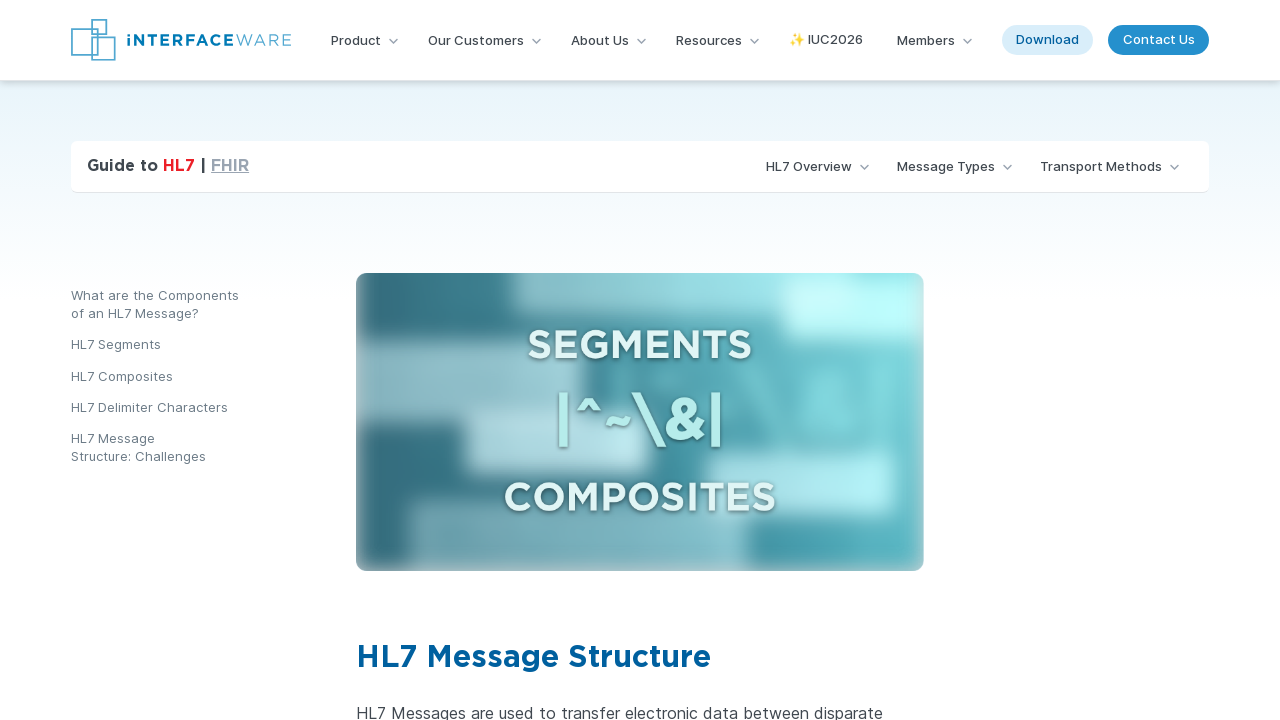